Tests that a button changes color to red (danger class) after a delay by waiting for the CSS class change and verifying the color

Starting URL: https://demoqa.com/dynamic-properties

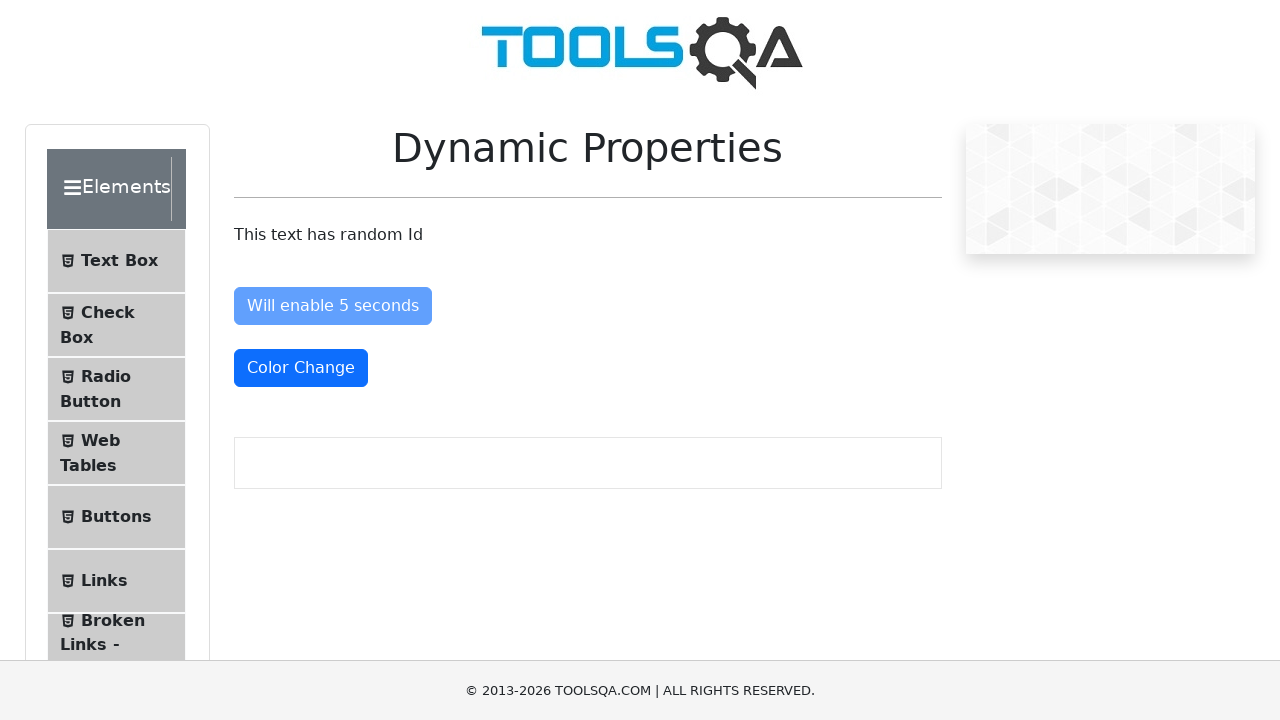

Navigated to https://demoqa.com/dynamic-properties
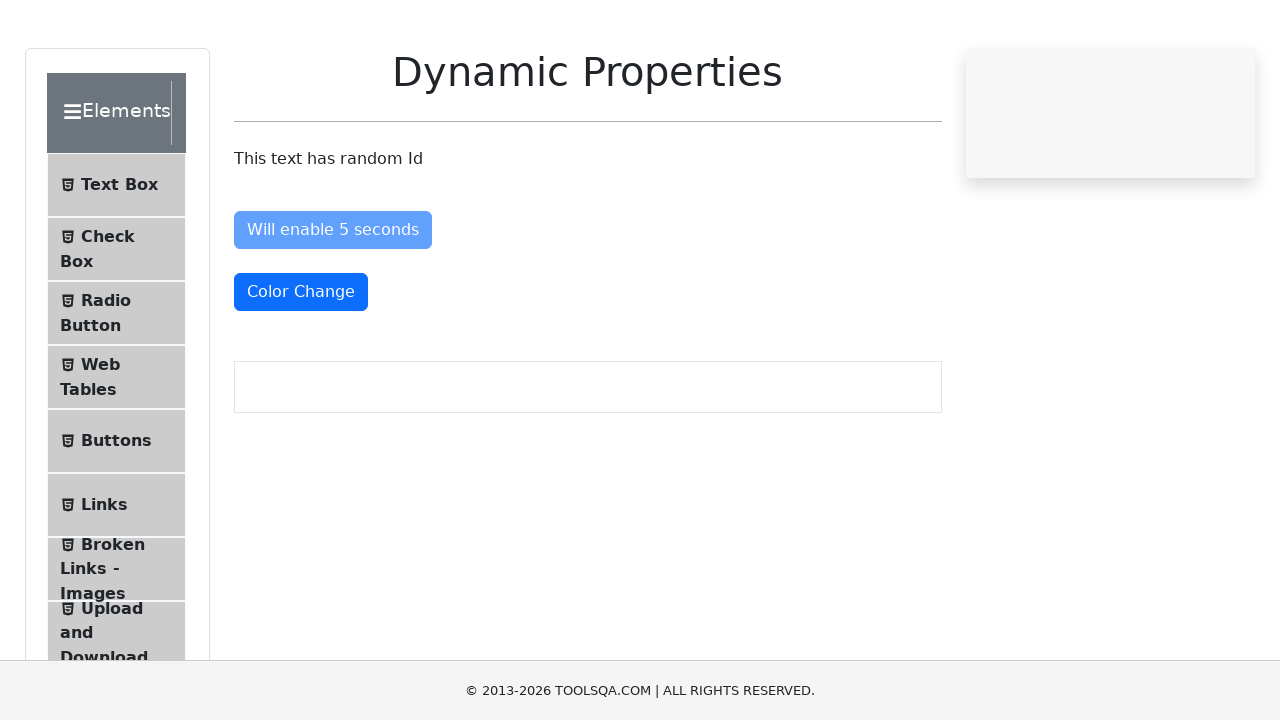

Button changed to text-danger class (red color) after delay
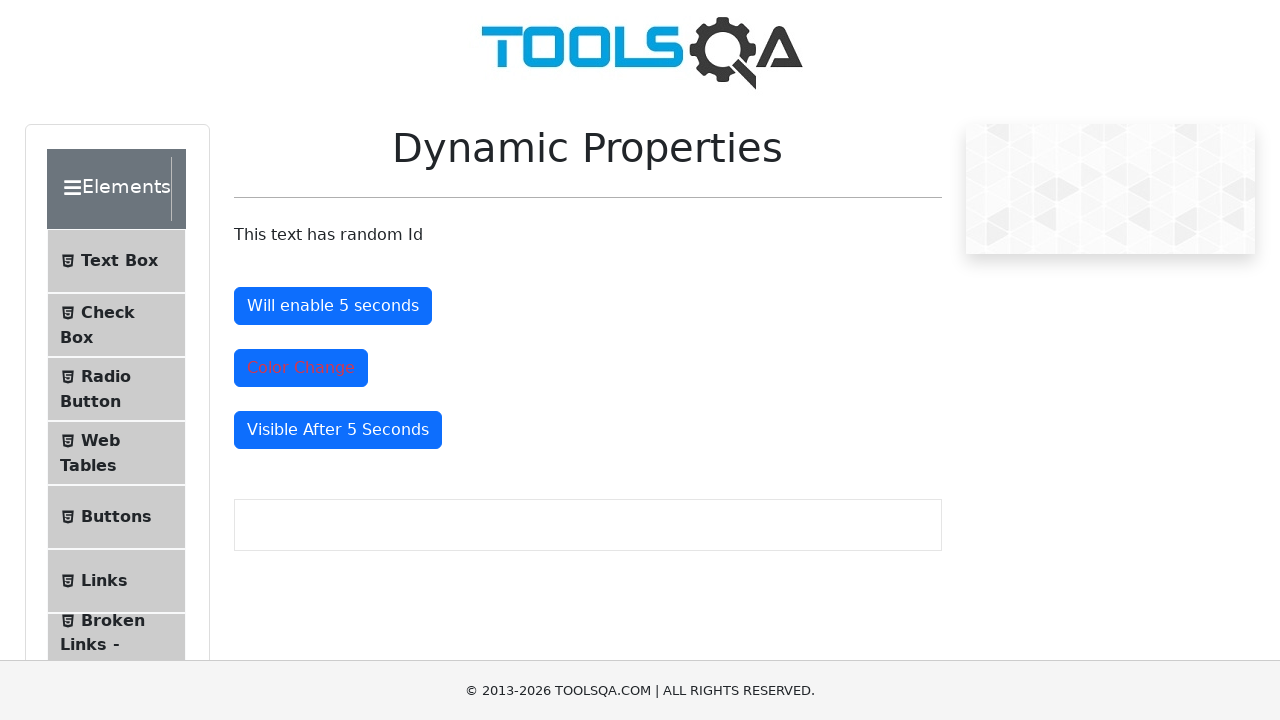

Located the button with text-danger class
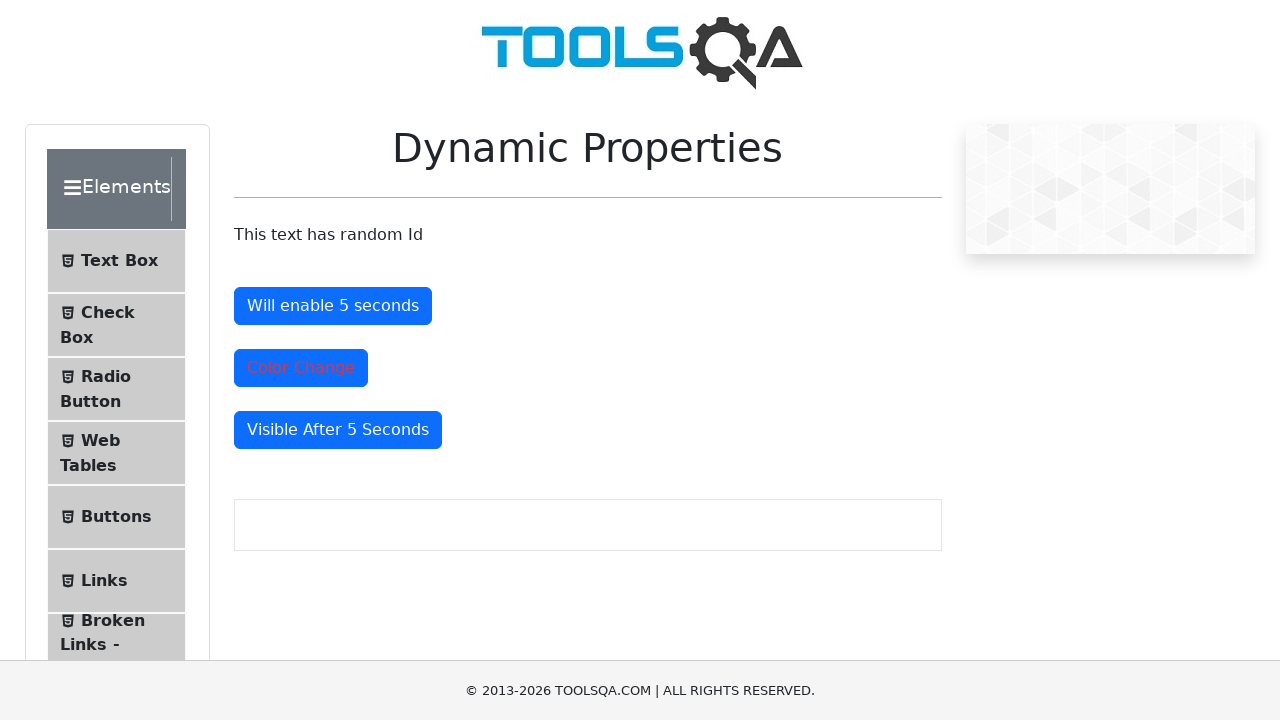

Retrieved computed color value: rgb(220, 53, 69)
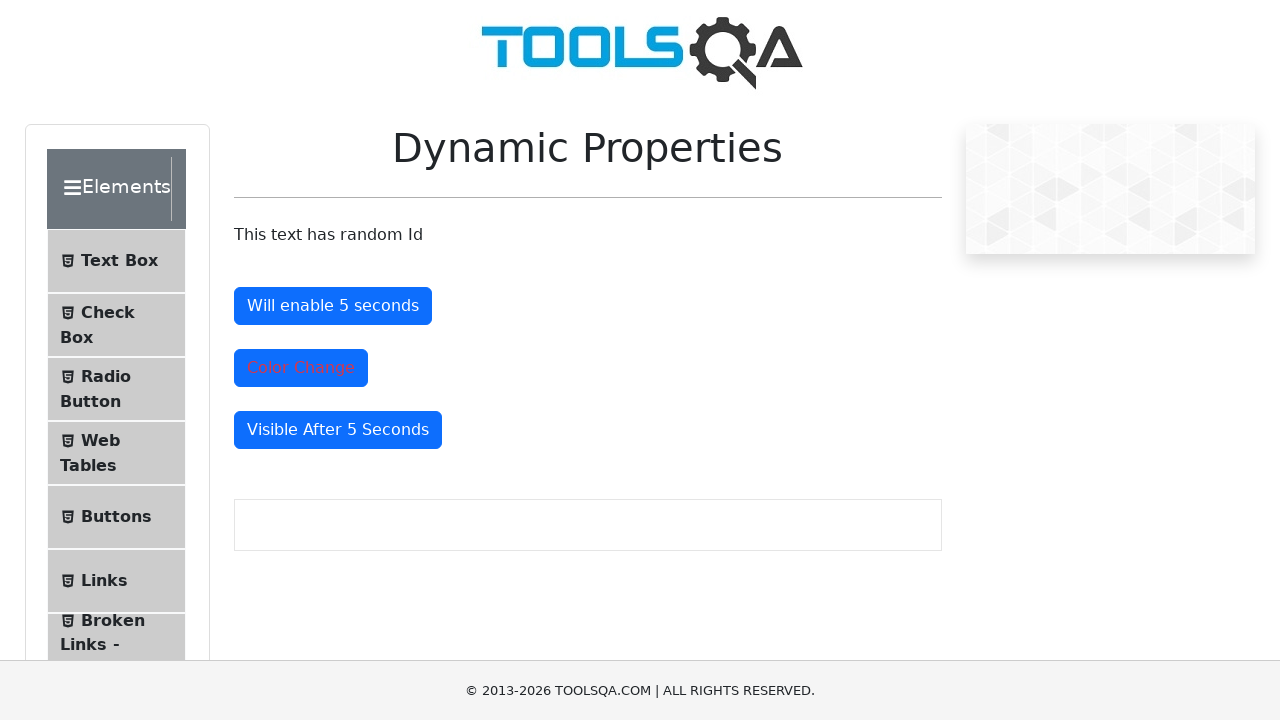

Verified button color is red (danger class) with RGB values 220, 53, 69
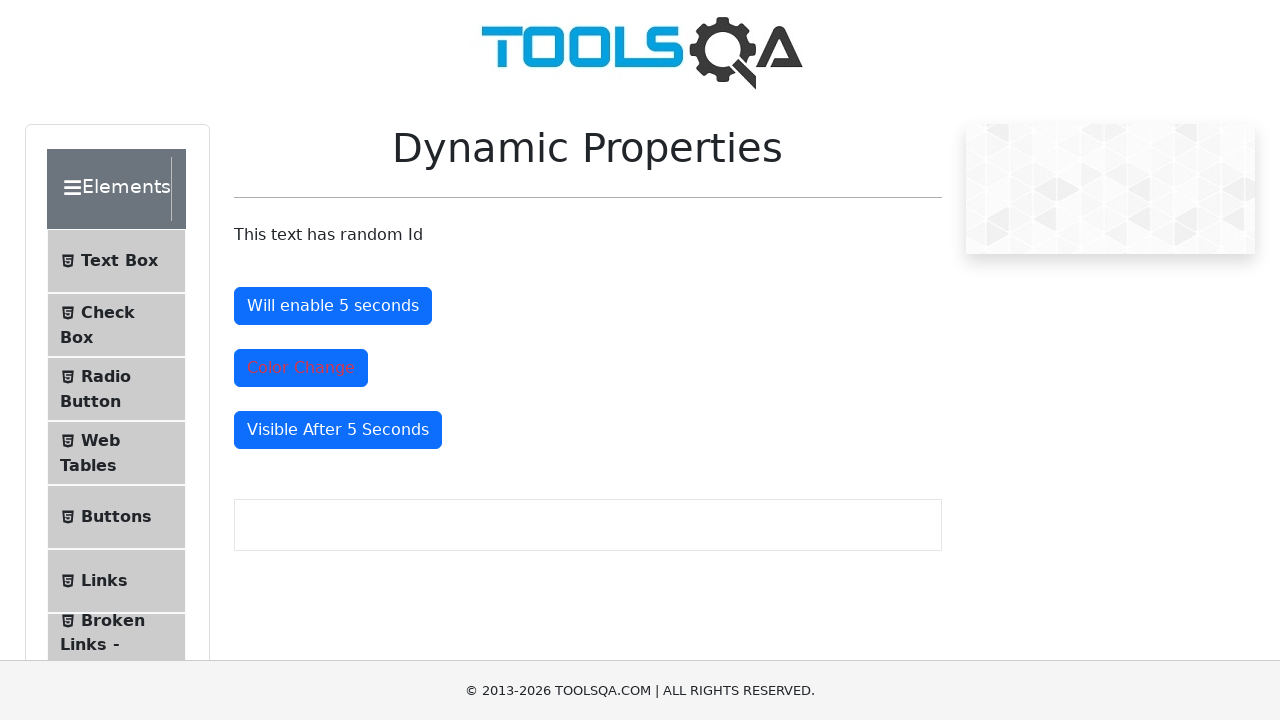

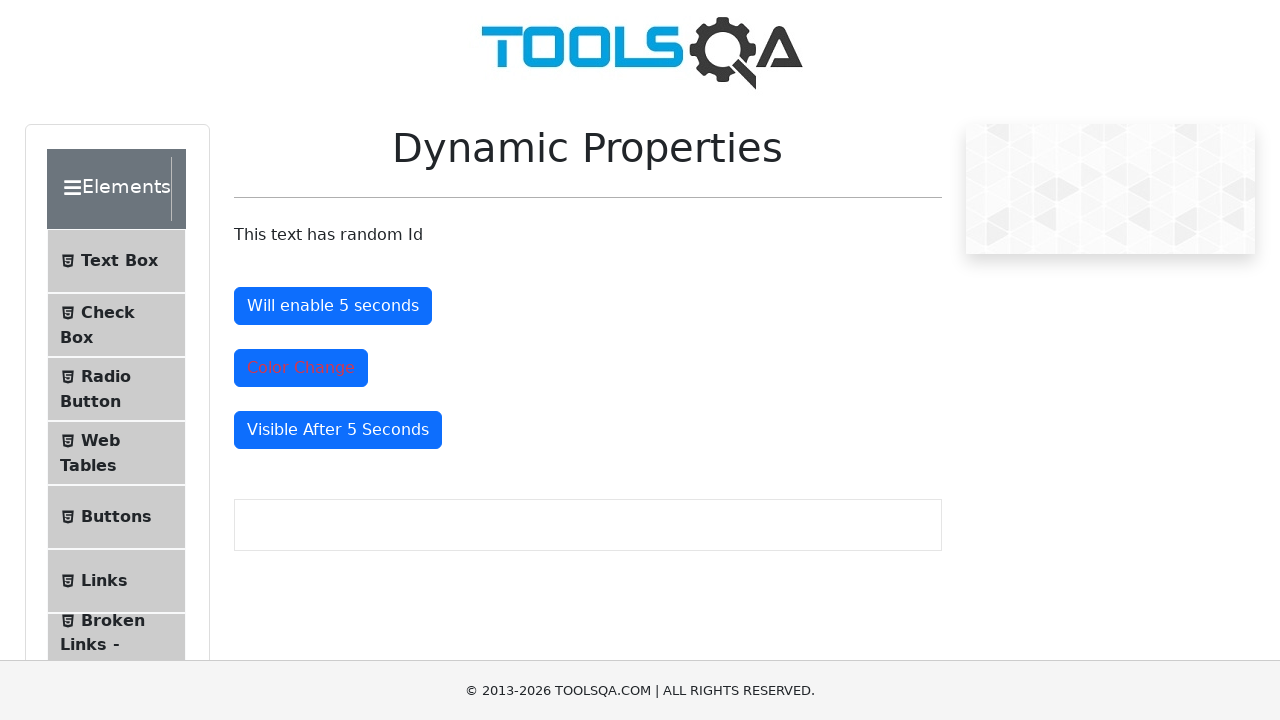